Tests that the complete all checkbox updates state when individual items are completed or cleared

Starting URL: https://demo.playwright.dev/todomvc

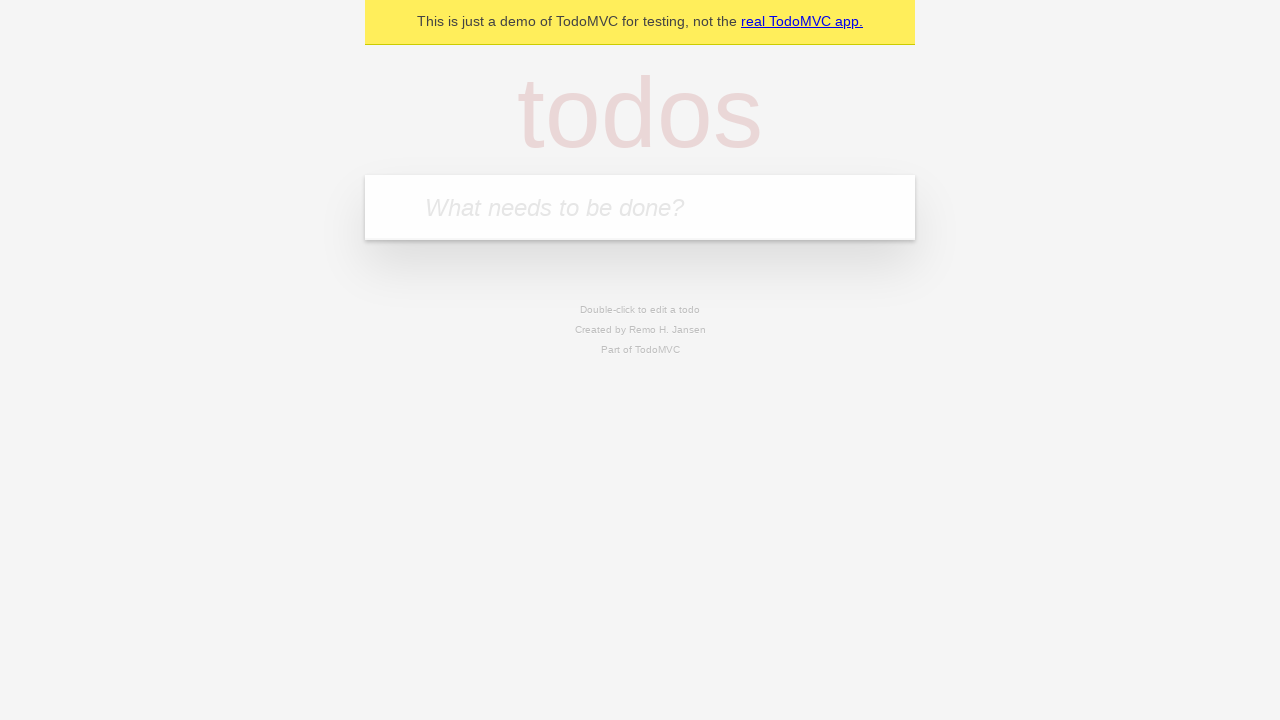

Filled todo input with 'buy some cheese' on internal:attr=[placeholder="What needs to be done?"i]
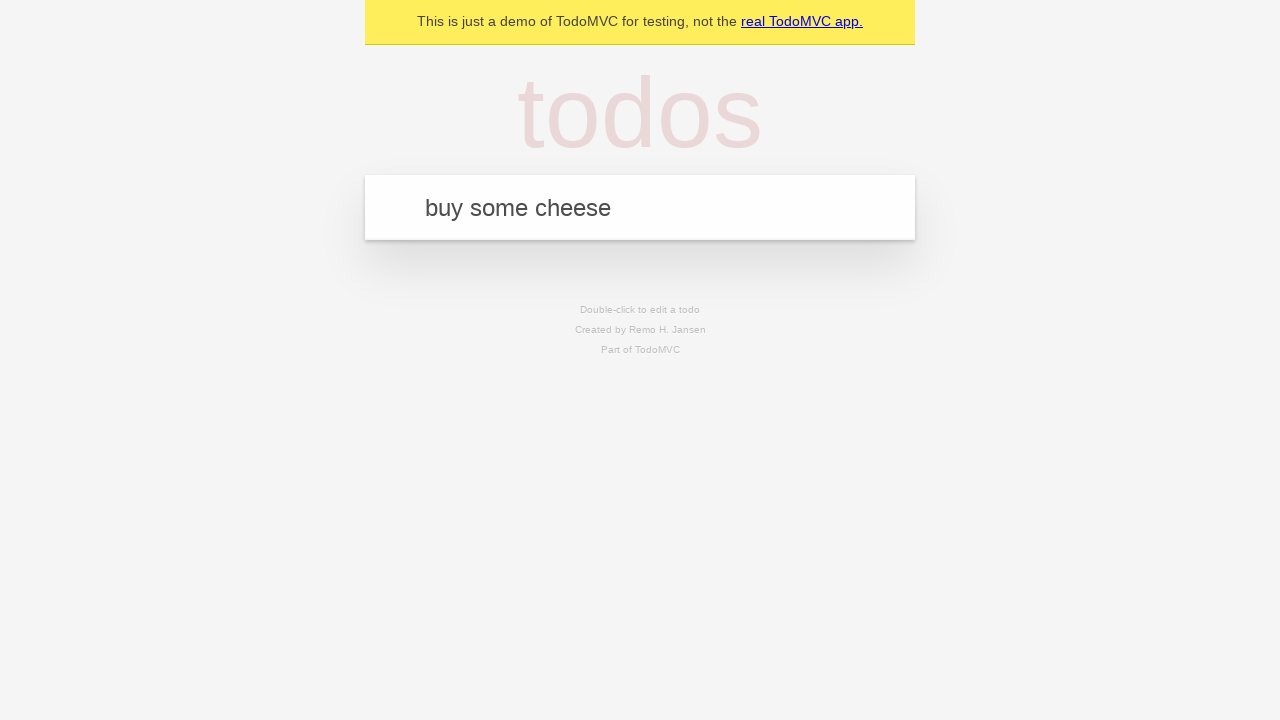

Pressed Enter to create first todo on internal:attr=[placeholder="What needs to be done?"i]
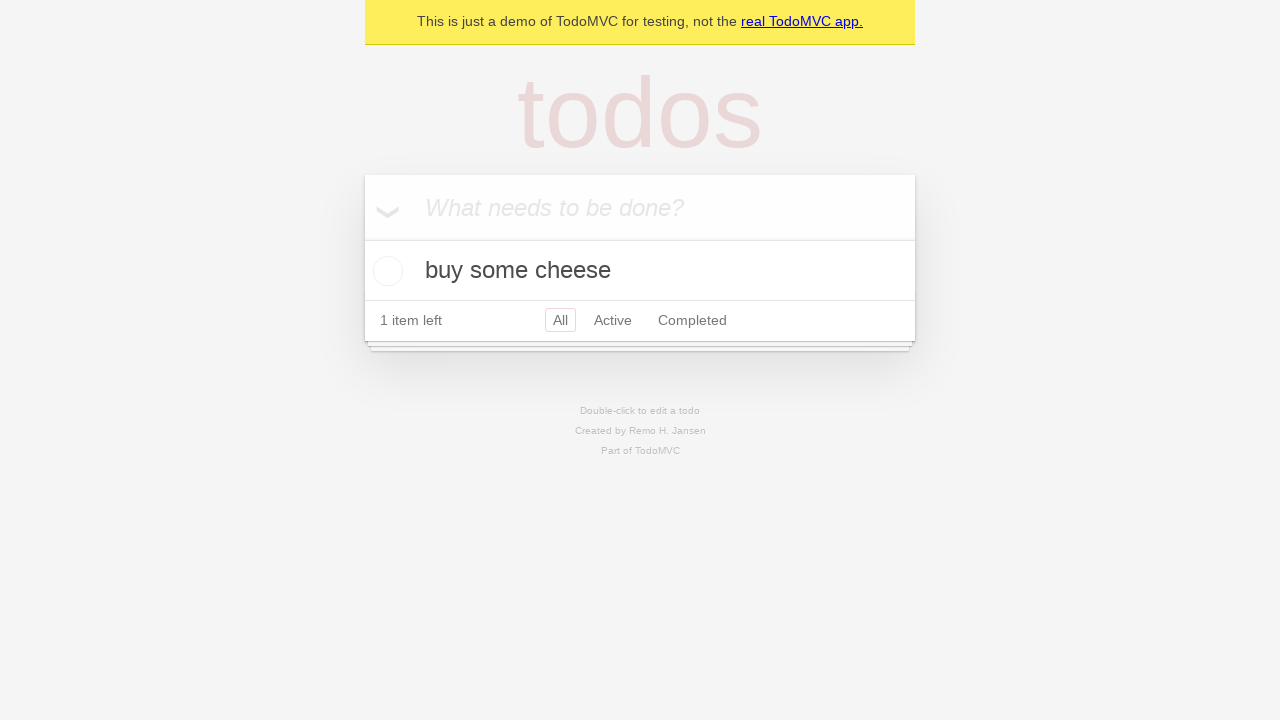

Filled todo input with 'feed the cat' on internal:attr=[placeholder="What needs to be done?"i]
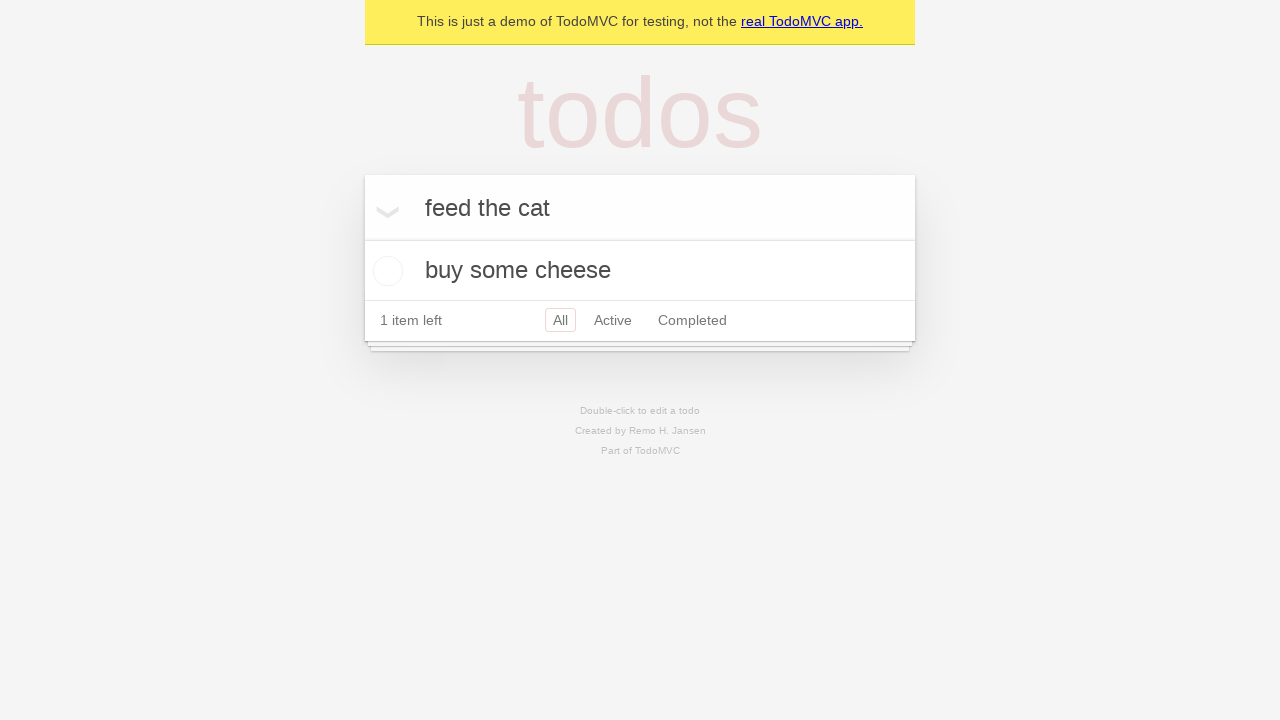

Pressed Enter to create second todo on internal:attr=[placeholder="What needs to be done?"i]
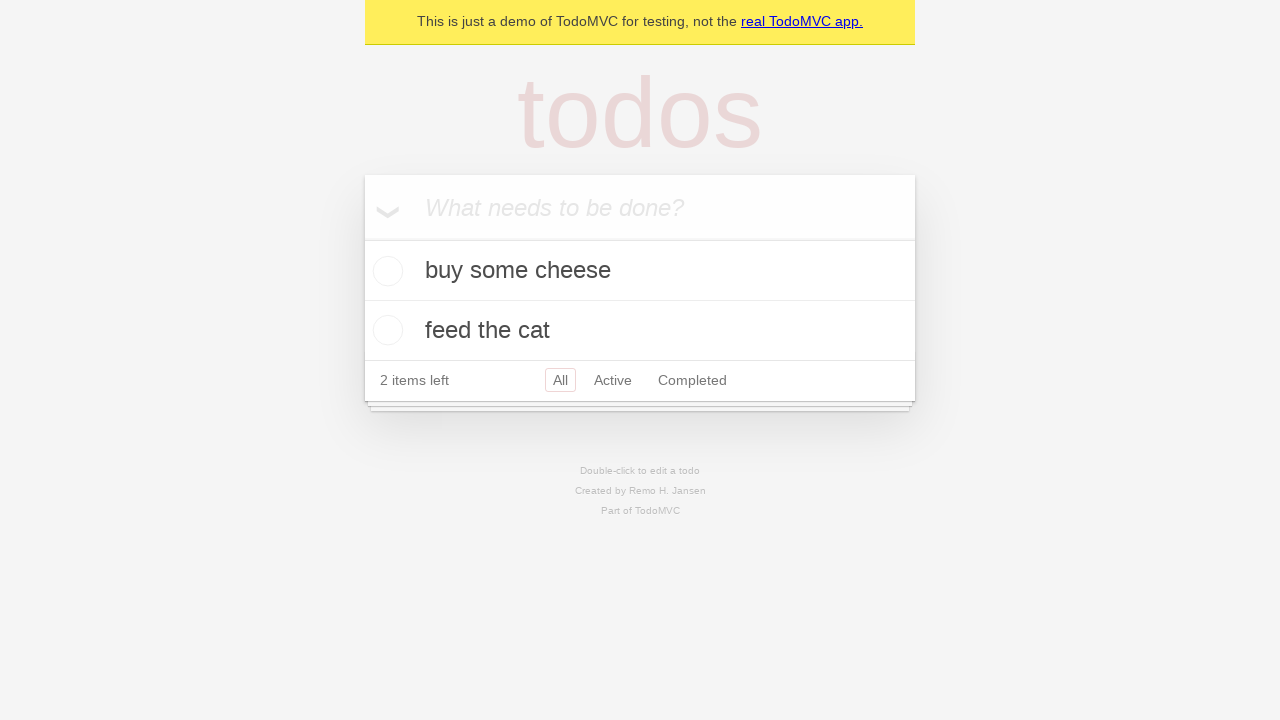

Filled todo input with 'book a doctors appointment' on internal:attr=[placeholder="What needs to be done?"i]
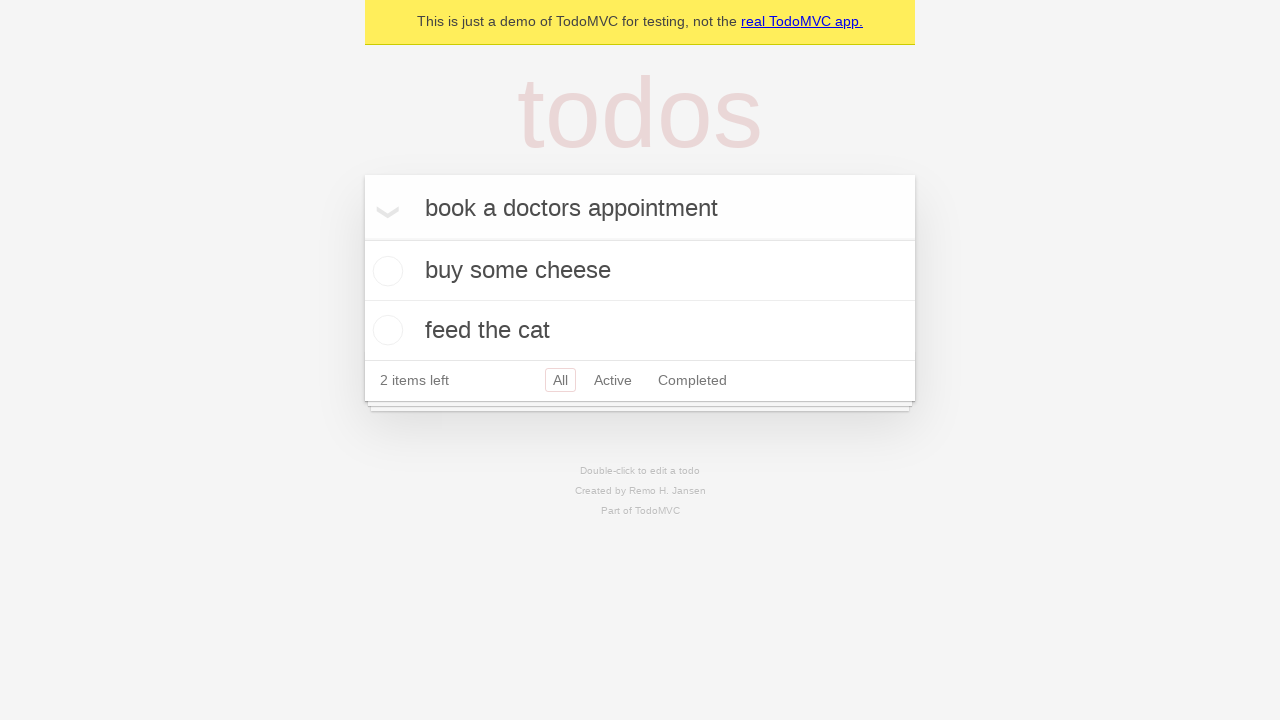

Pressed Enter to create third todo on internal:attr=[placeholder="What needs to be done?"i]
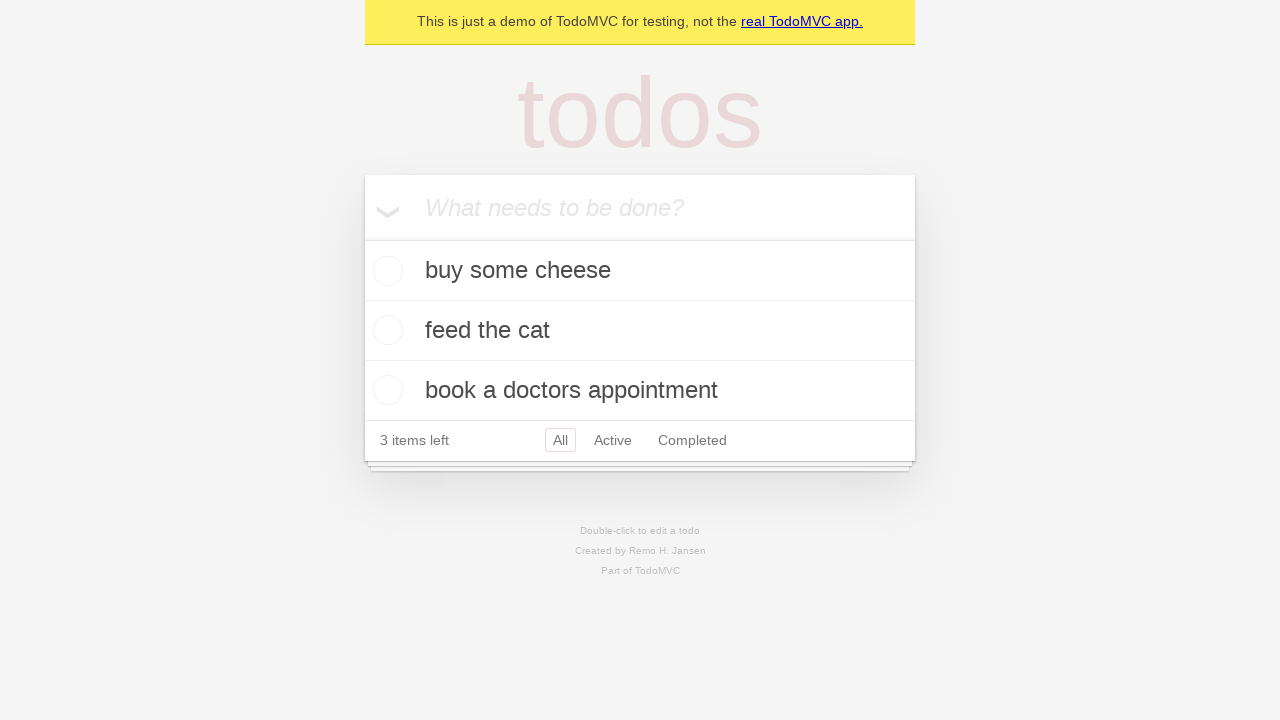

Checked the 'Mark all as complete' checkbox at (362, 238) on internal:label="Mark all as complete"i
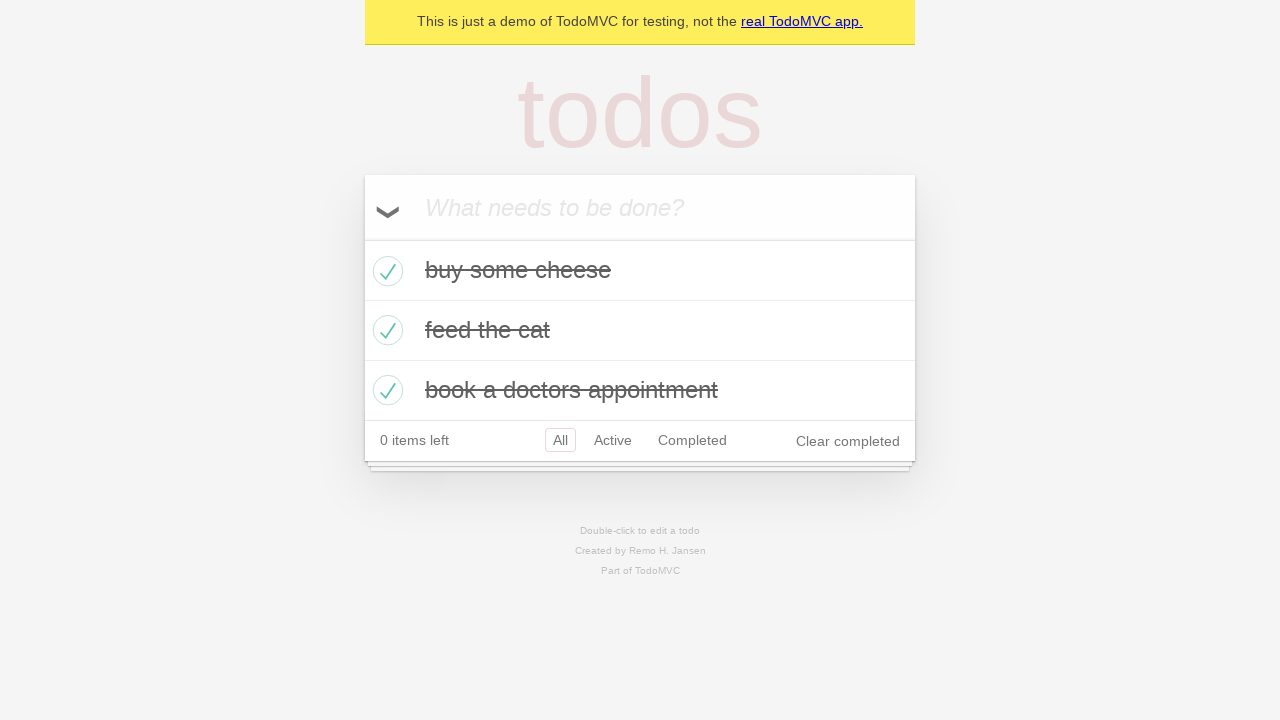

Unchecked the first todo item at (385, 271) on internal:testid=[data-testid="todo-item"s] >> nth=0 >> internal:role=checkbox
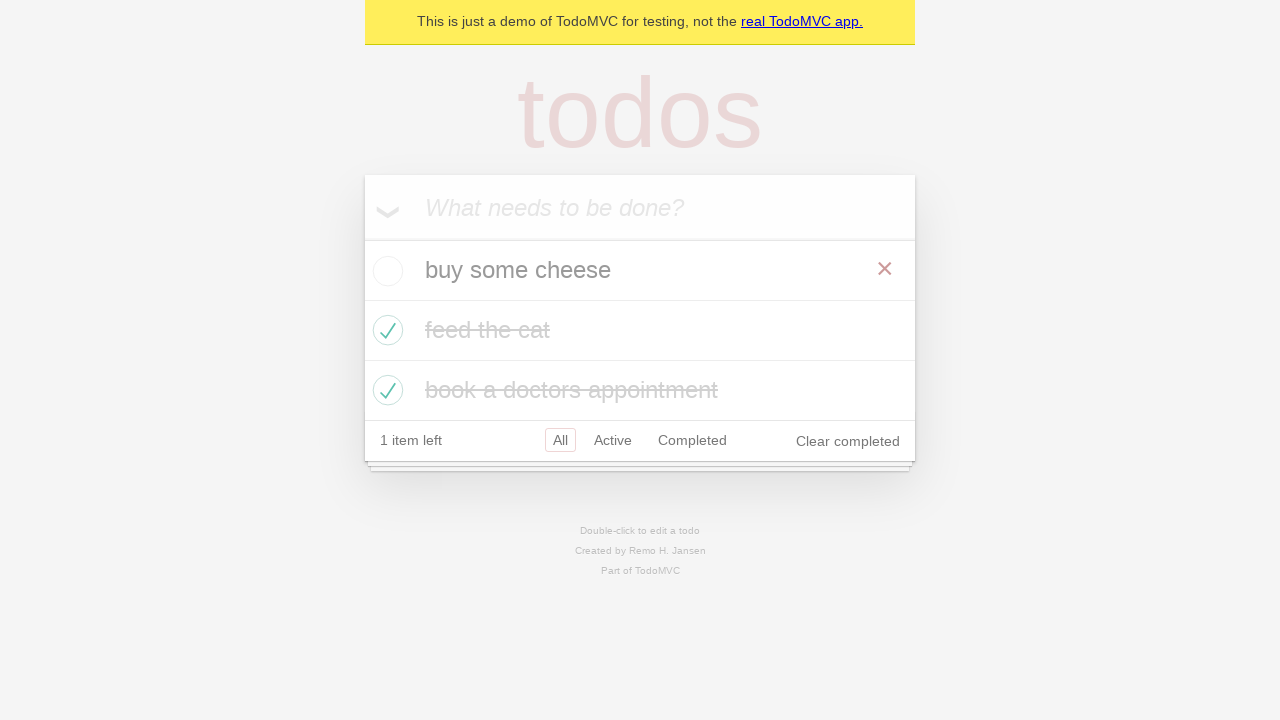

Rechecked the first todo item at (385, 271) on internal:testid=[data-testid="todo-item"s] >> nth=0 >> internal:role=checkbox
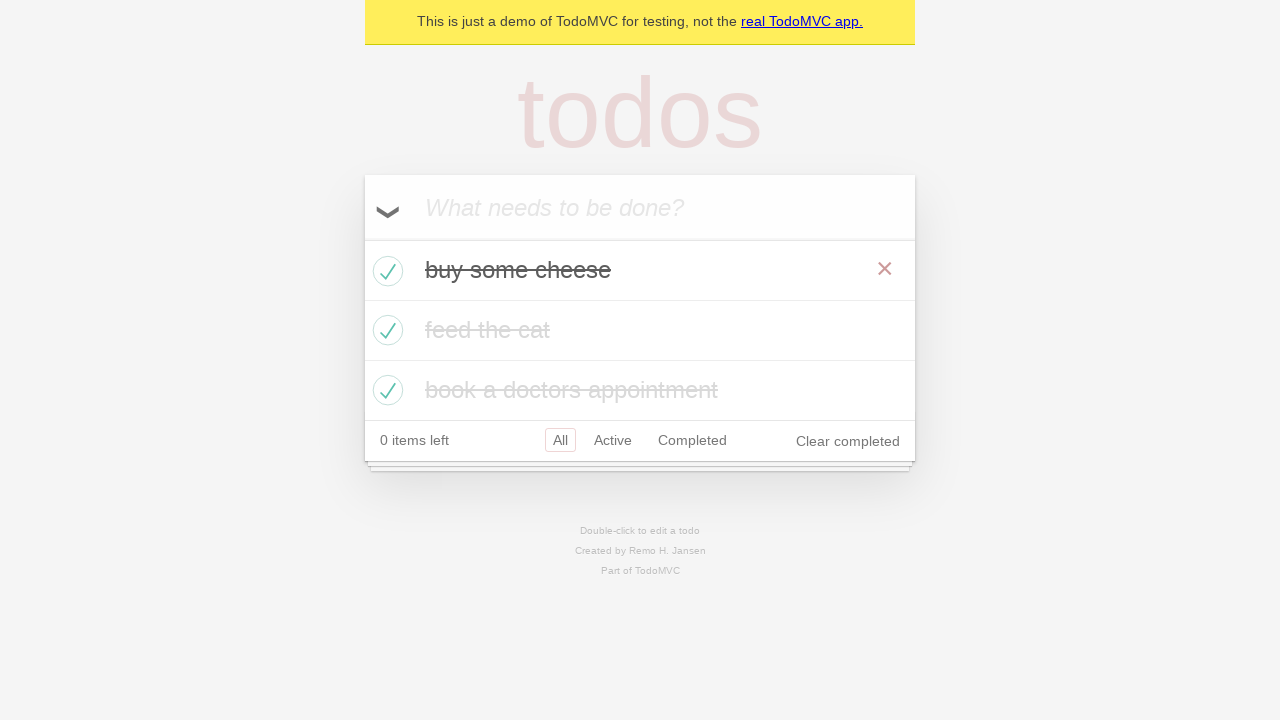

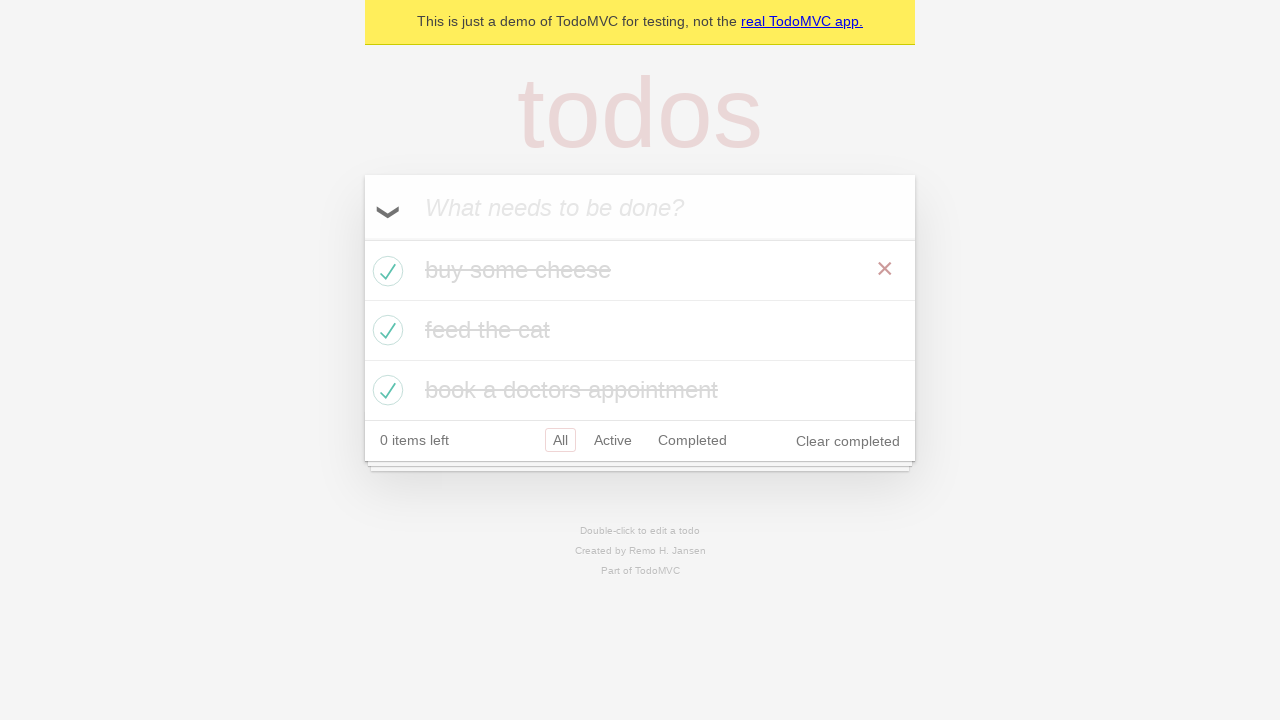